Tests frame handling by locating a frame using frameLocator and filling a text input field within that frame.

Starting URL: https://ui.vision/demo/webtest/frames

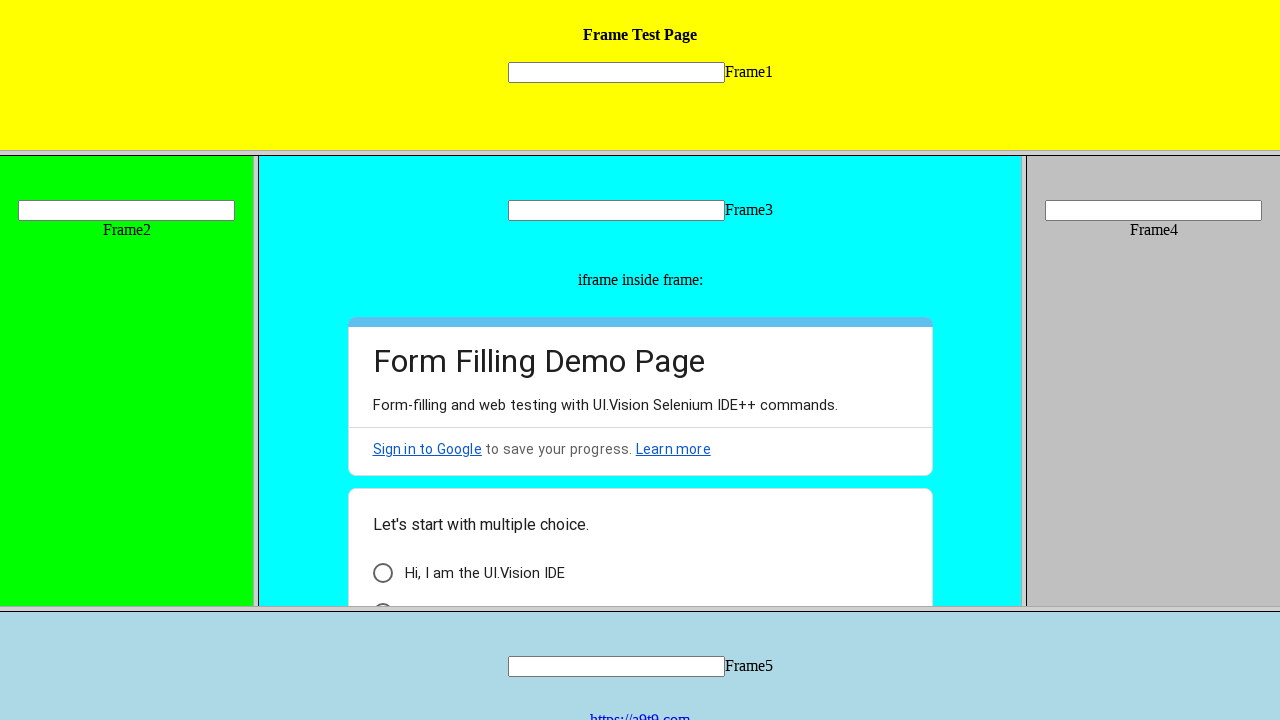

Navigated to frames demo page
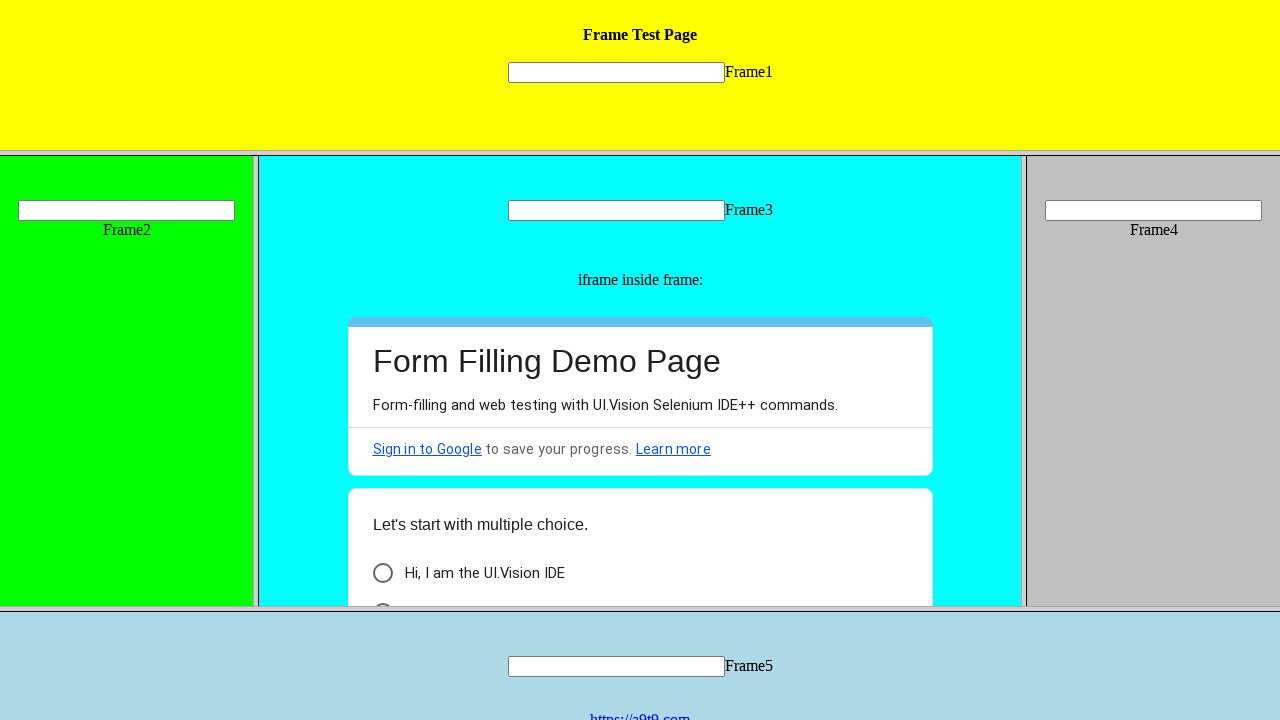

Filled text field inside frame with 'HI' on frame[src="frame_1.html"] >> internal:control=enter-frame >> [name="mytext1"]
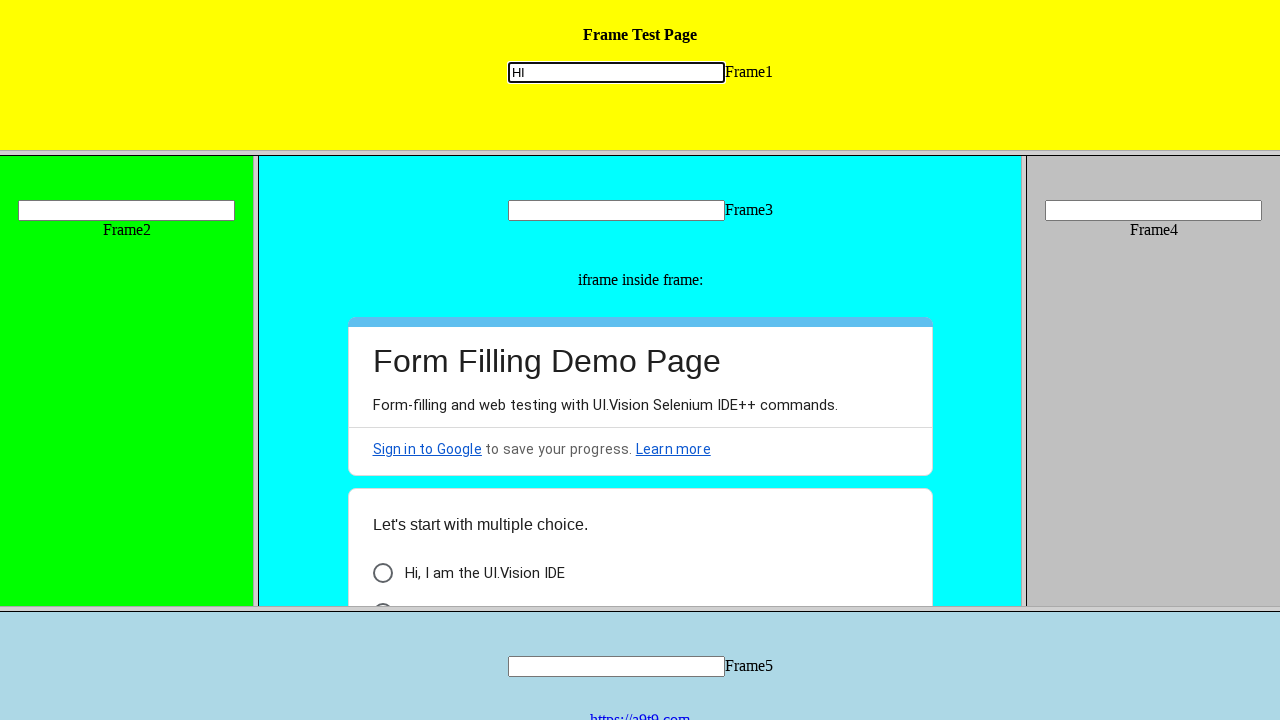

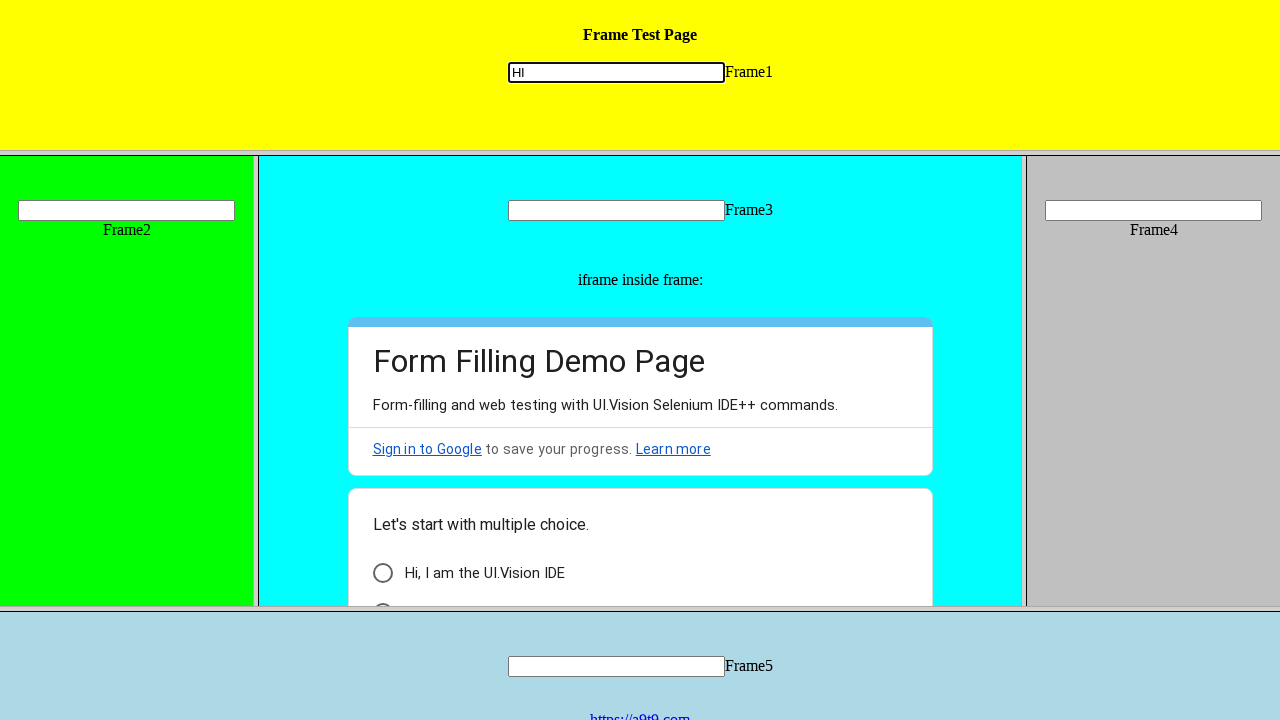